Tests link navigation on a practice page by locating links in the footer section, opening each link in a new tab using keyboard shortcuts, and then switching between all opened tabs to verify they load correctly.

Starting URL: http://qaclickacademy.com/practice.php

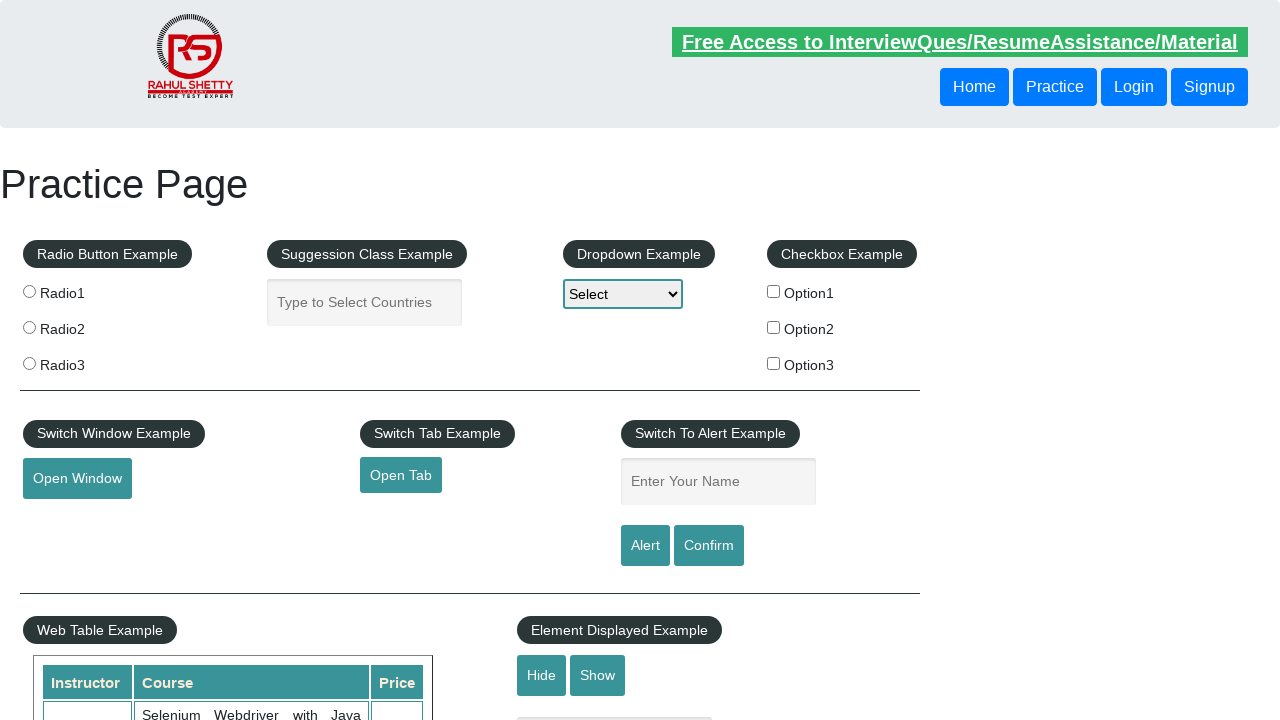

Footer section '#gf-BIG' loaded
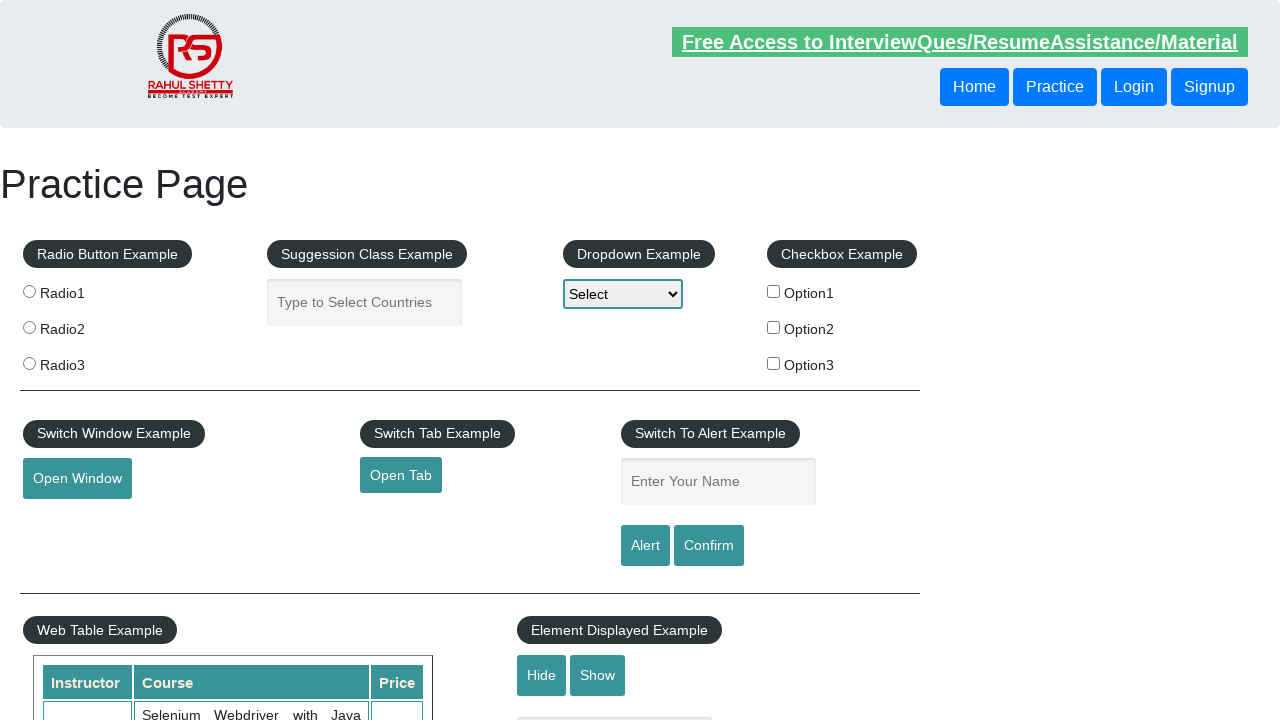

Located footer section element
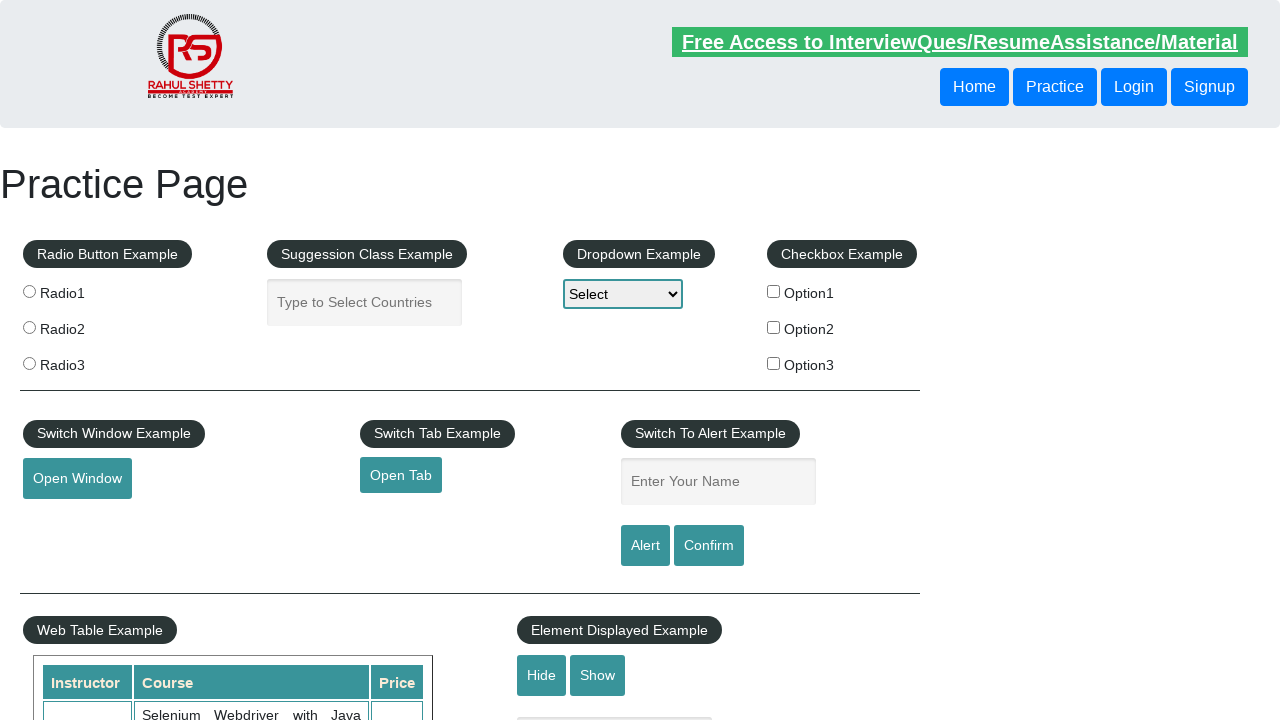

Located all links in footer's first column
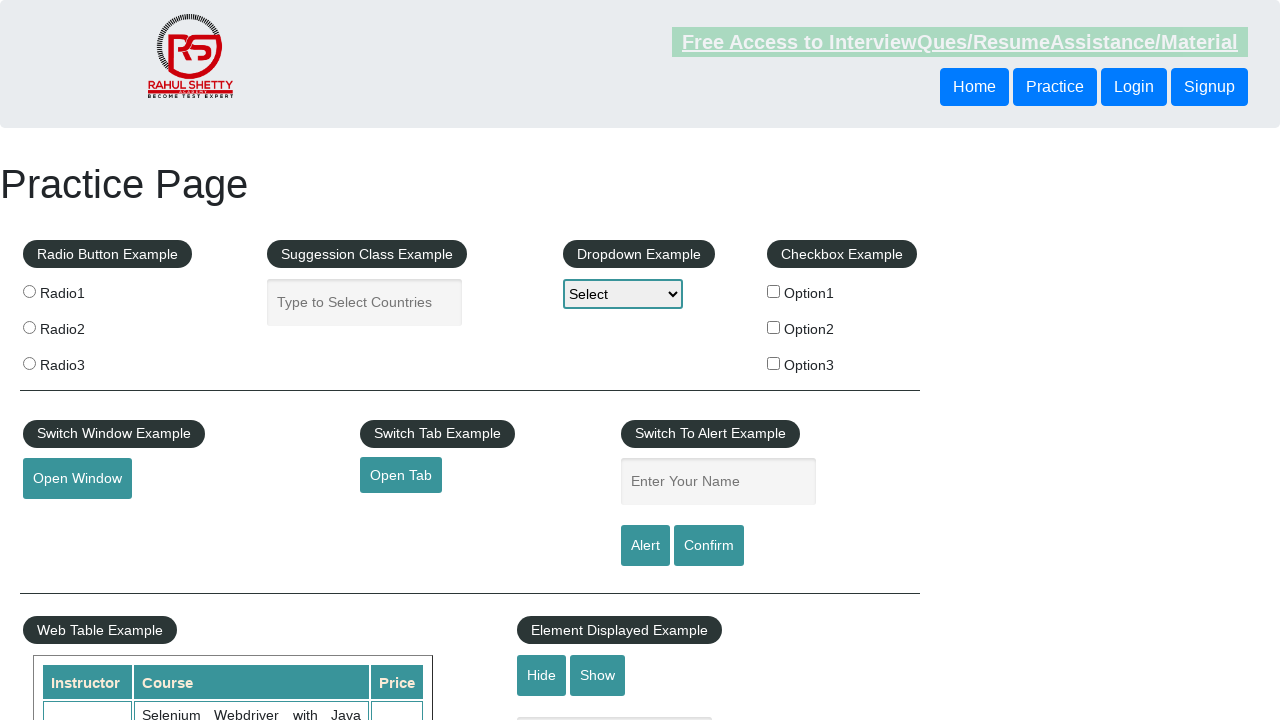

Found 5 links in footer column
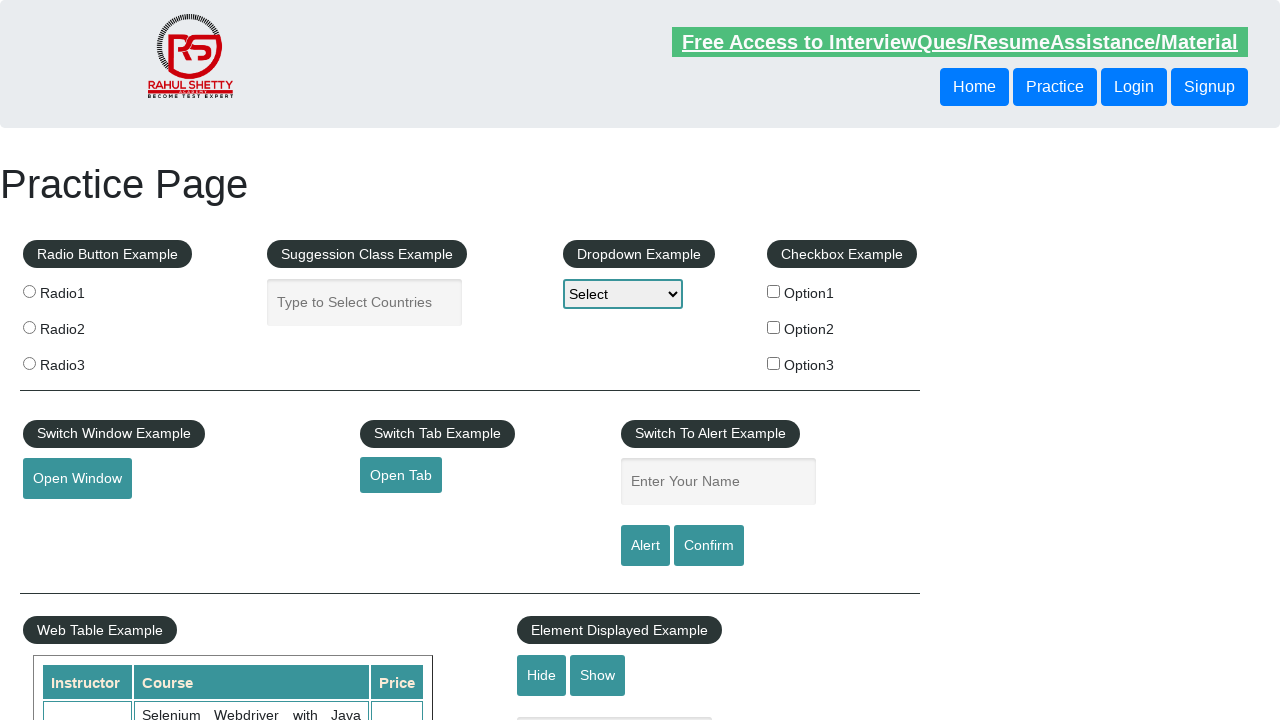

Located link at index 1 in footer column
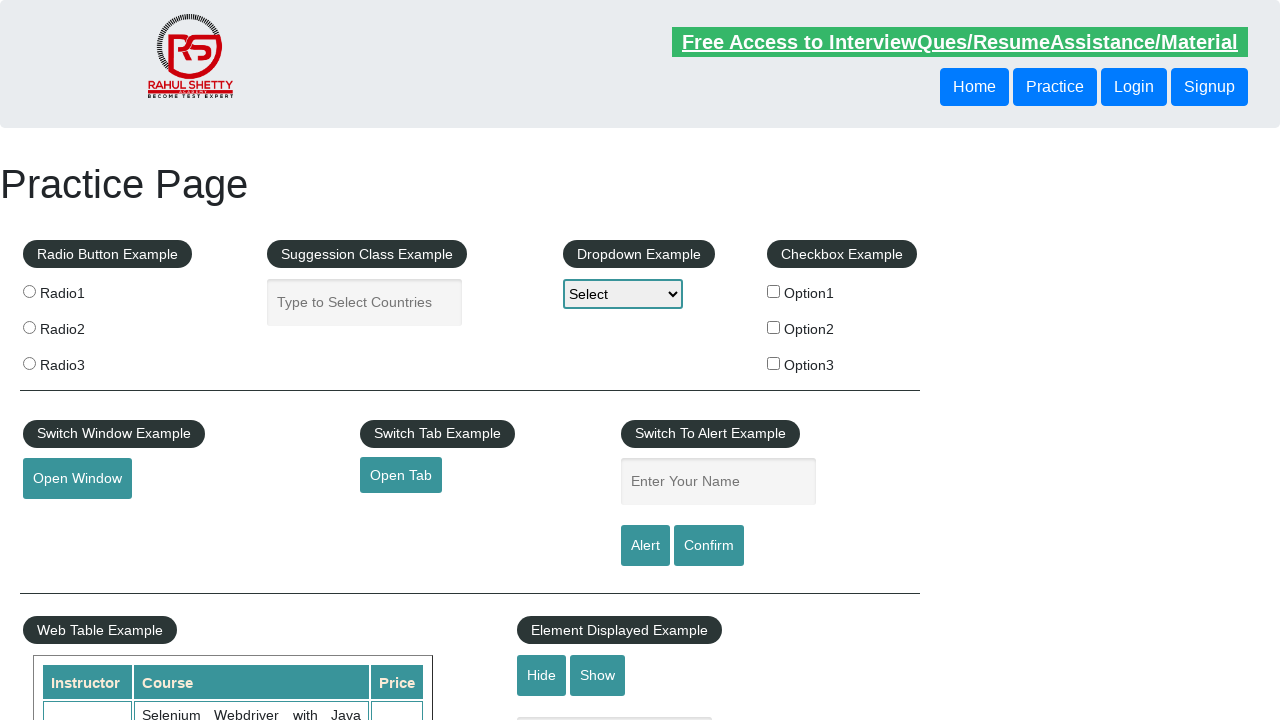

Opened link 1 in new tab using Ctrl+Enter on #gf-BIG >> xpath=//table/tbody/tr/td[1]/ul >> a >> nth=1
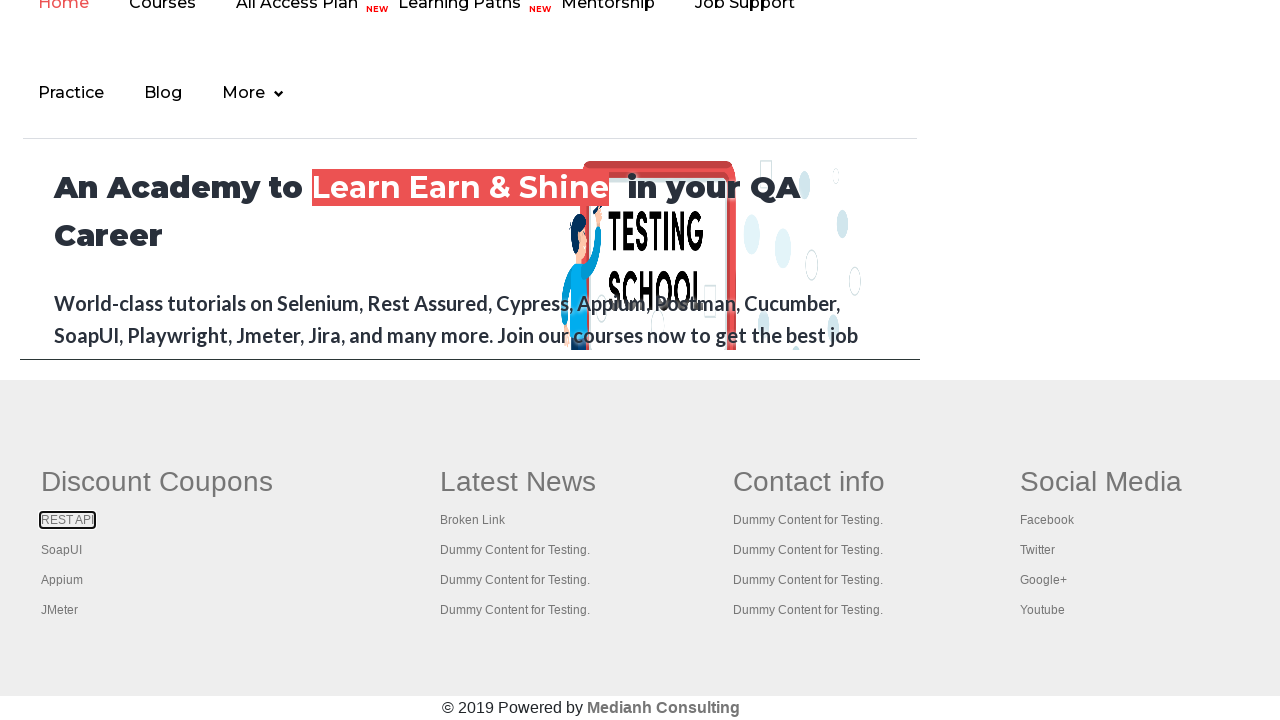

Waited 2 seconds for new tab to initialize
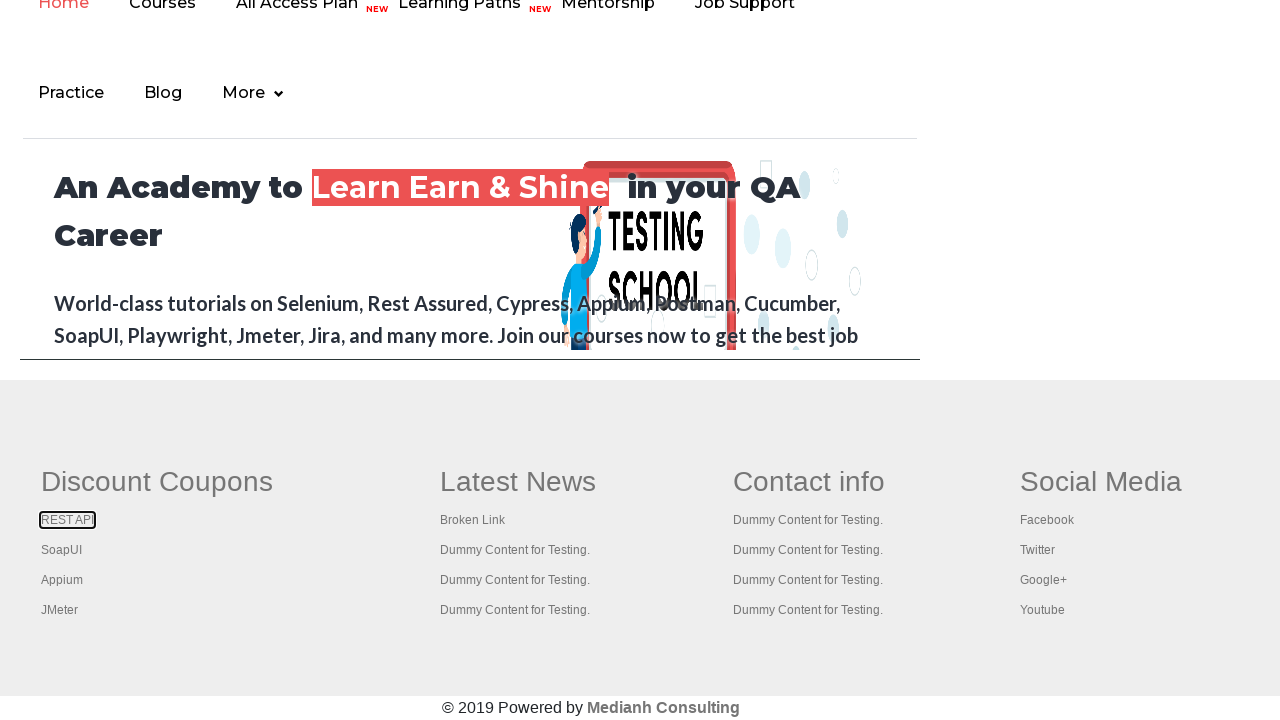

Located link at index 2 in footer column
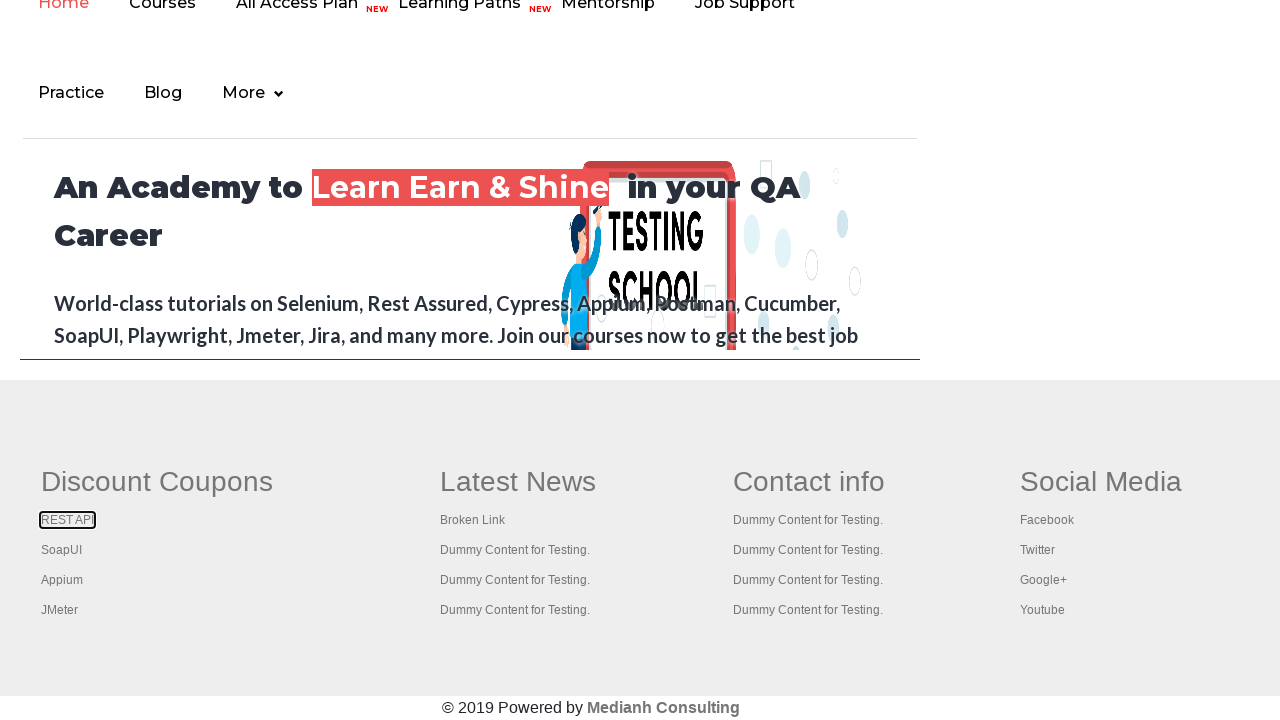

Opened link 2 in new tab using Ctrl+Enter on #gf-BIG >> xpath=//table/tbody/tr/td[1]/ul >> a >> nth=2
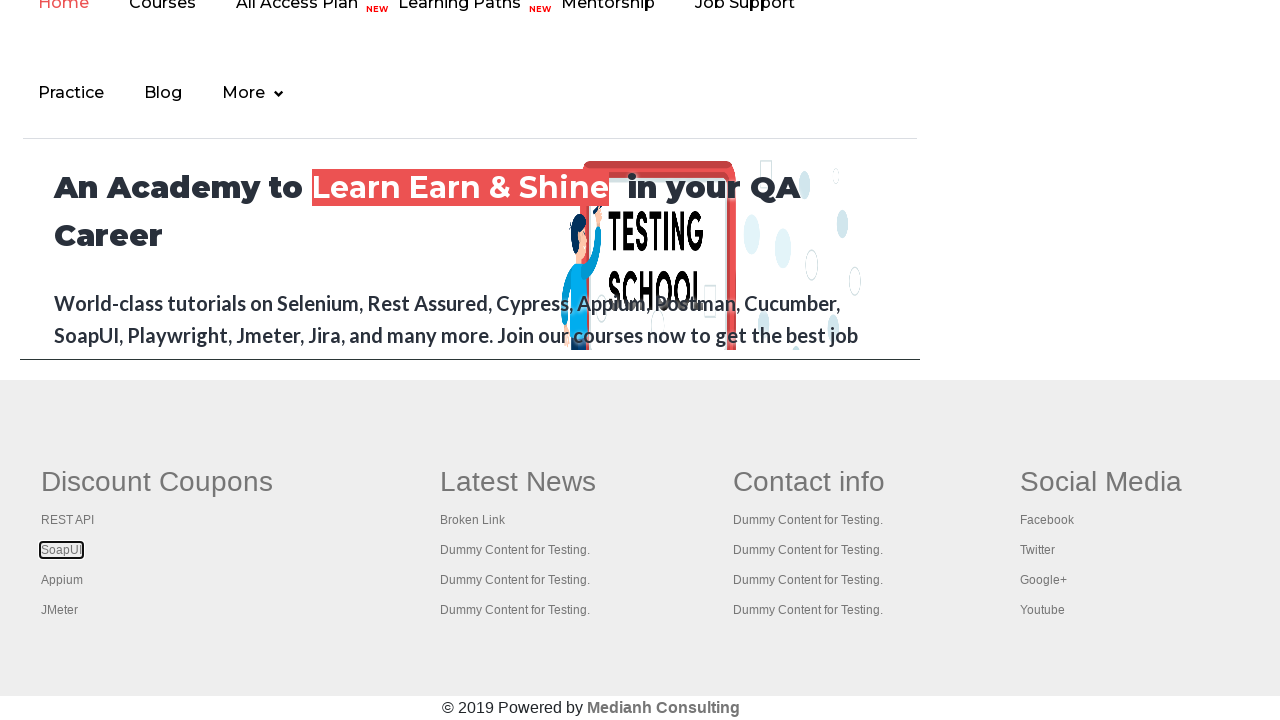

Waited 2 seconds for new tab to initialize
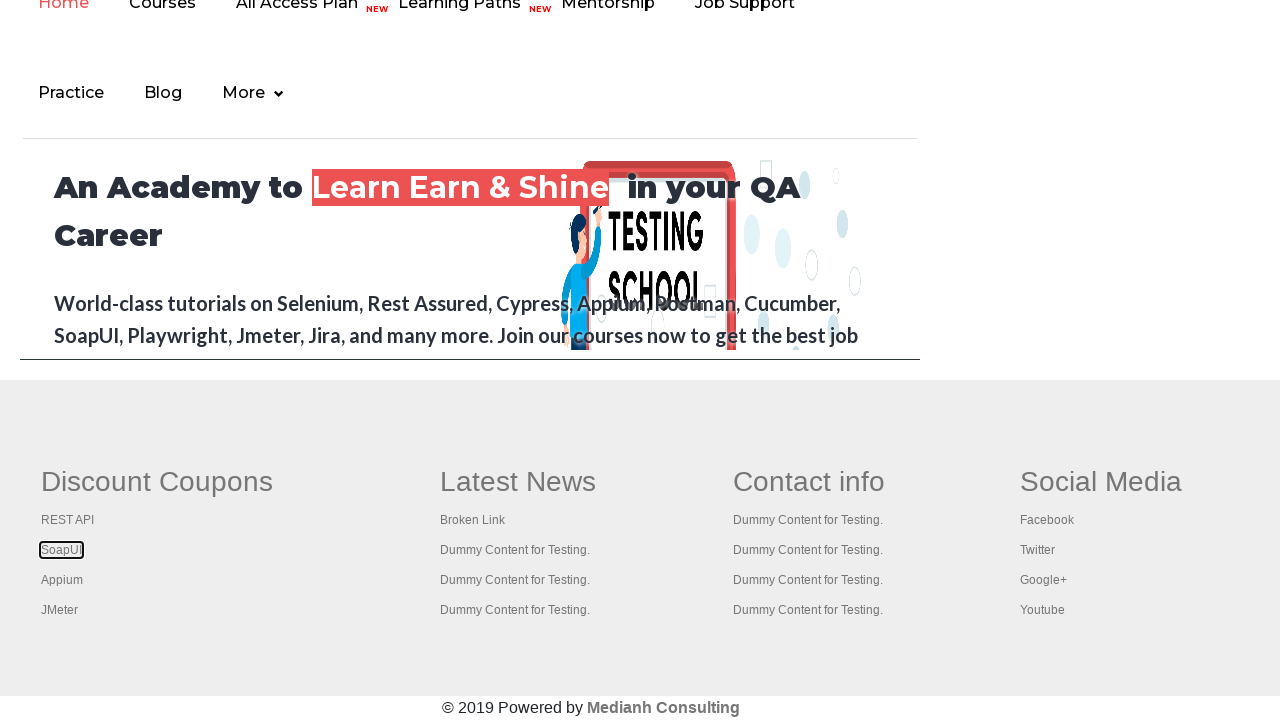

Located link at index 3 in footer column
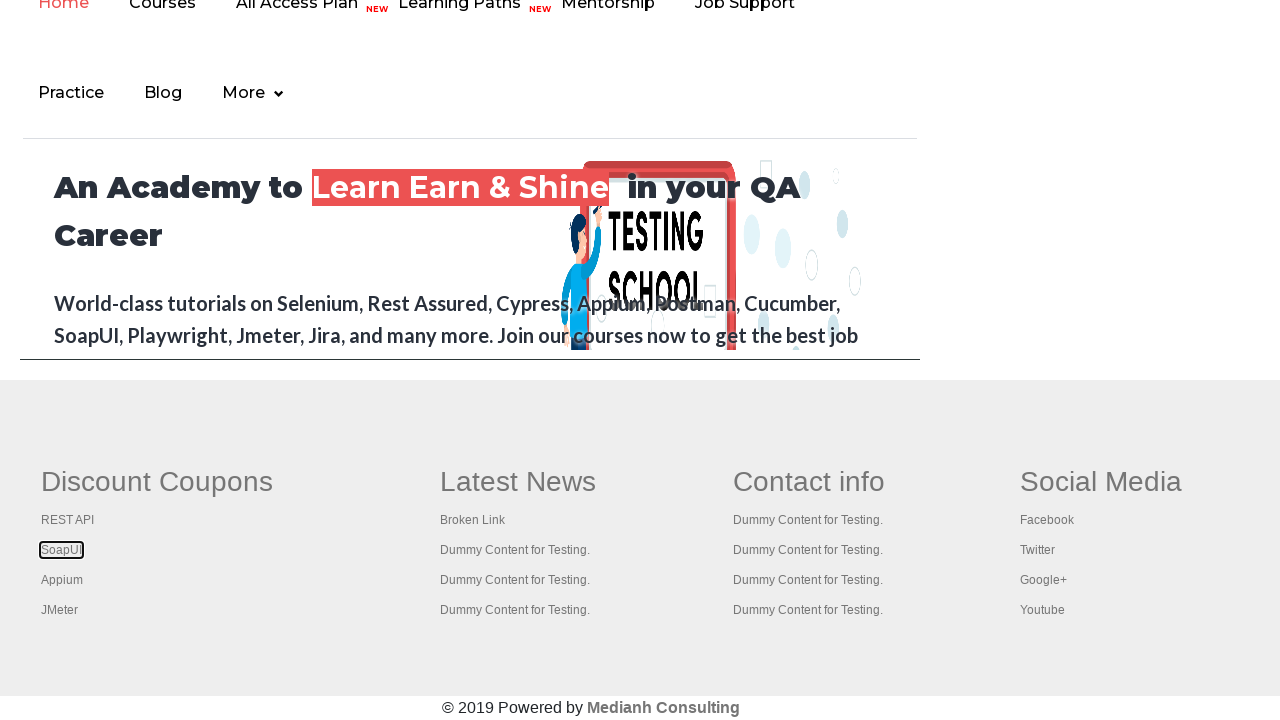

Opened link 3 in new tab using Ctrl+Enter on #gf-BIG >> xpath=//table/tbody/tr/td[1]/ul >> a >> nth=3
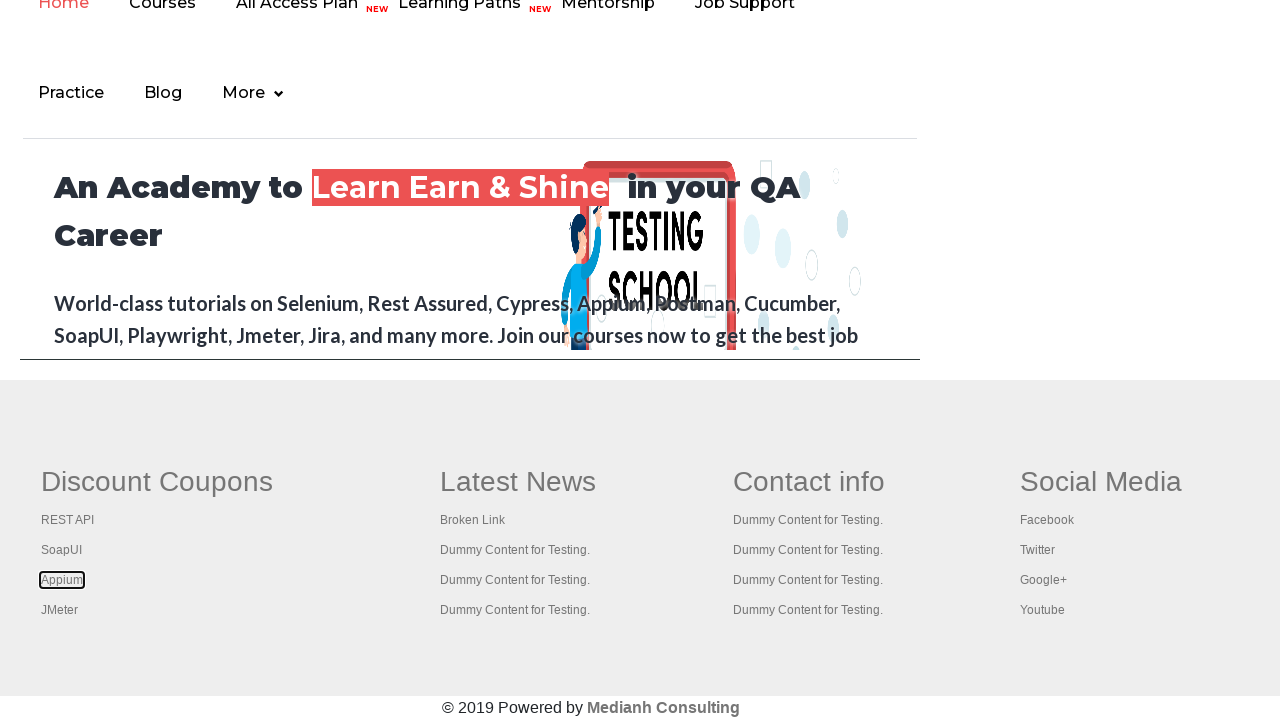

Waited 2 seconds for new tab to initialize
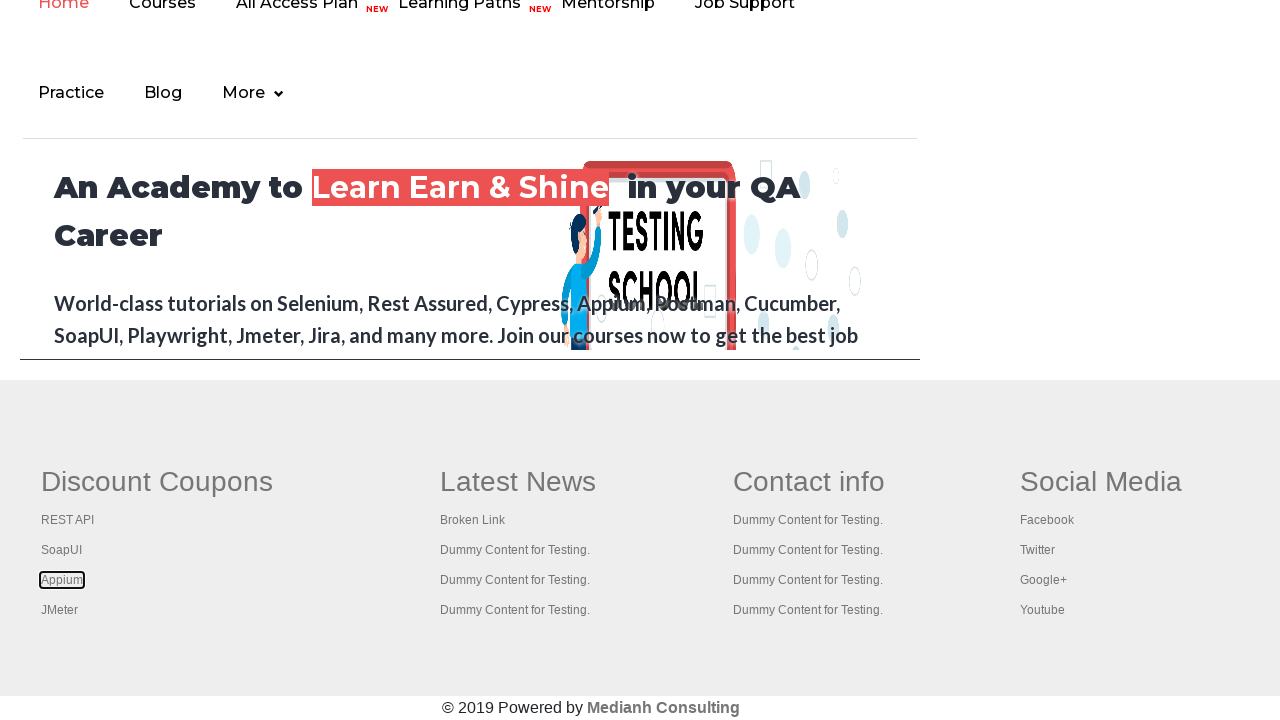

Located link at index 4 in footer column
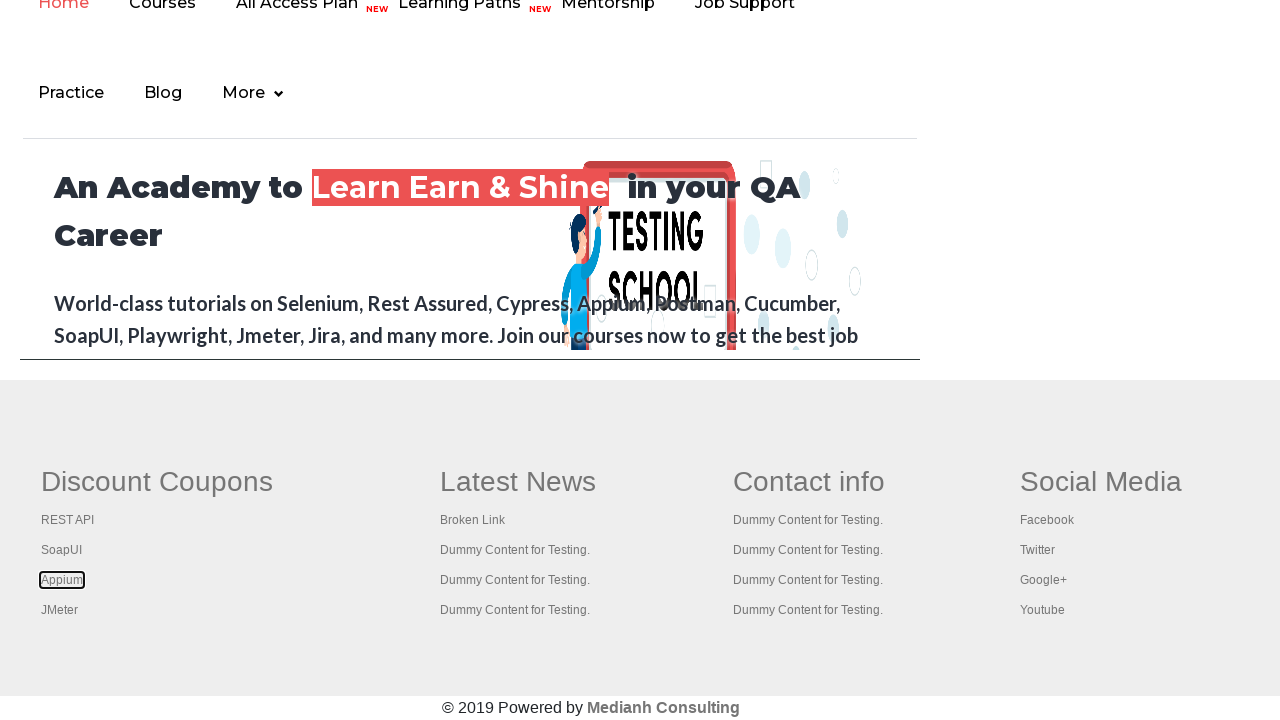

Opened link 4 in new tab using Ctrl+Enter on #gf-BIG >> xpath=//table/tbody/tr/td[1]/ul >> a >> nth=4
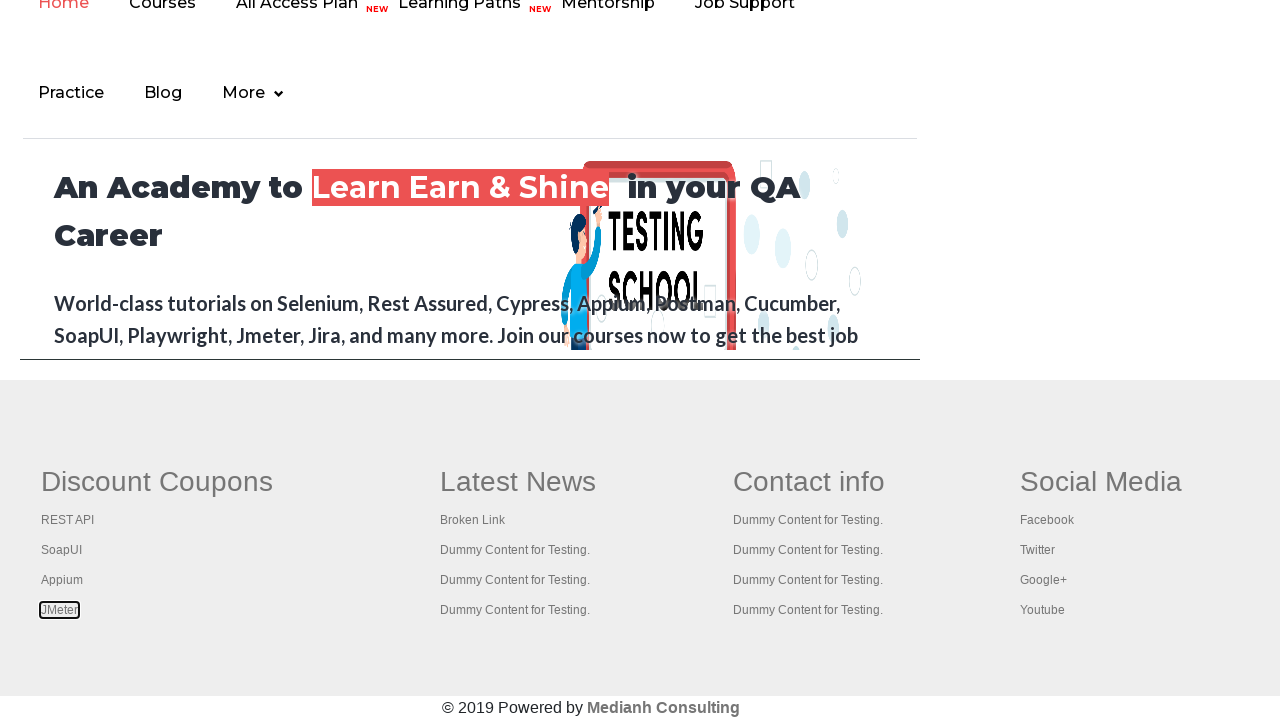

Waited 2 seconds for new tab to initialize
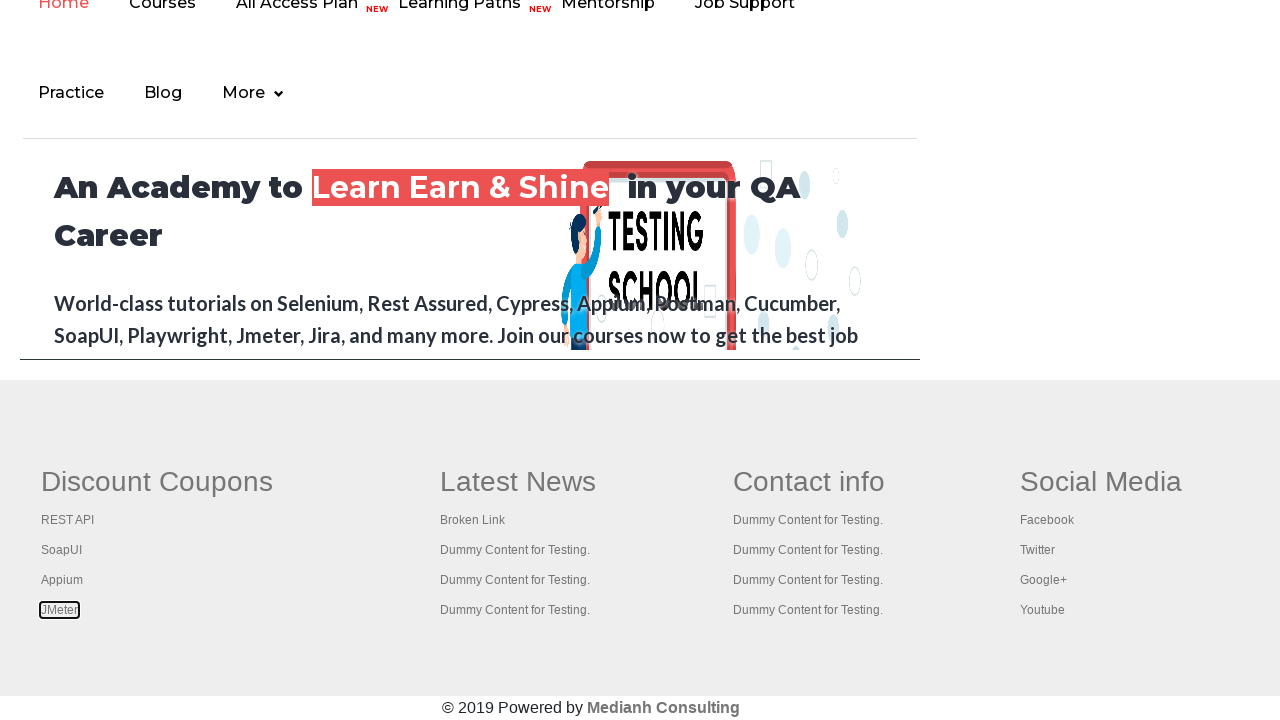

Retrieved all open tabs/pages (5 total)
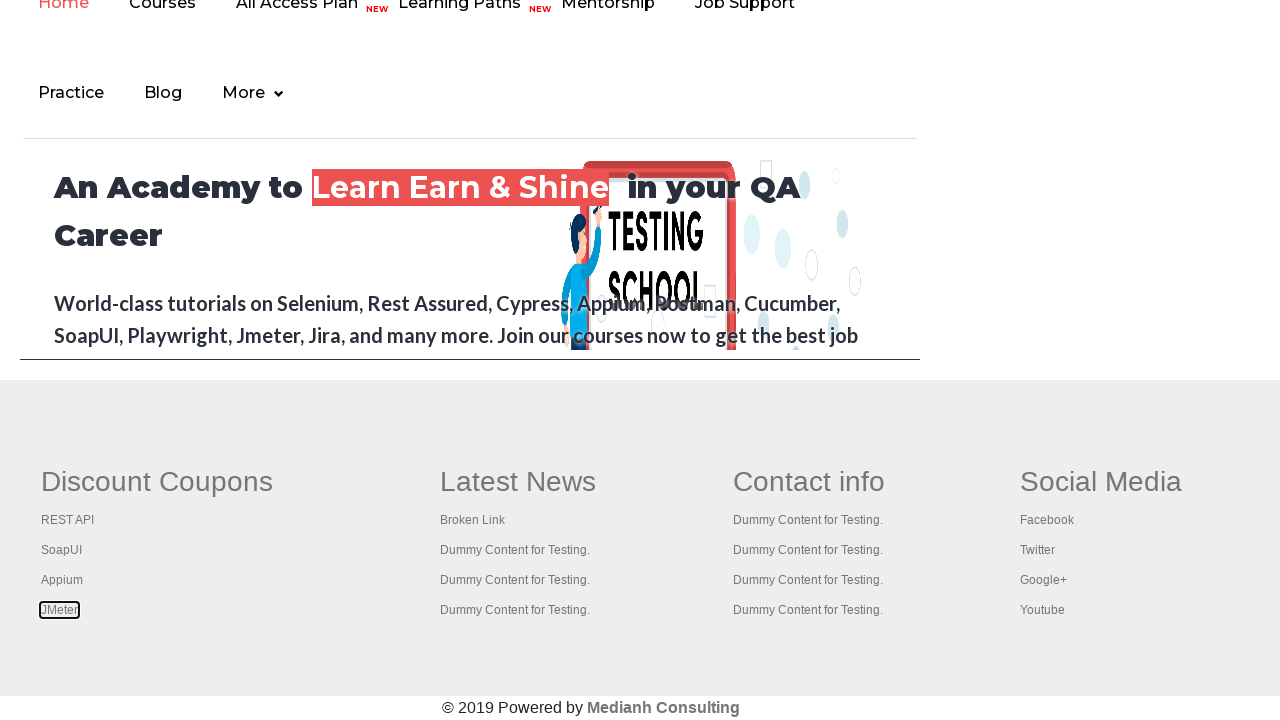

Switched to tab 1
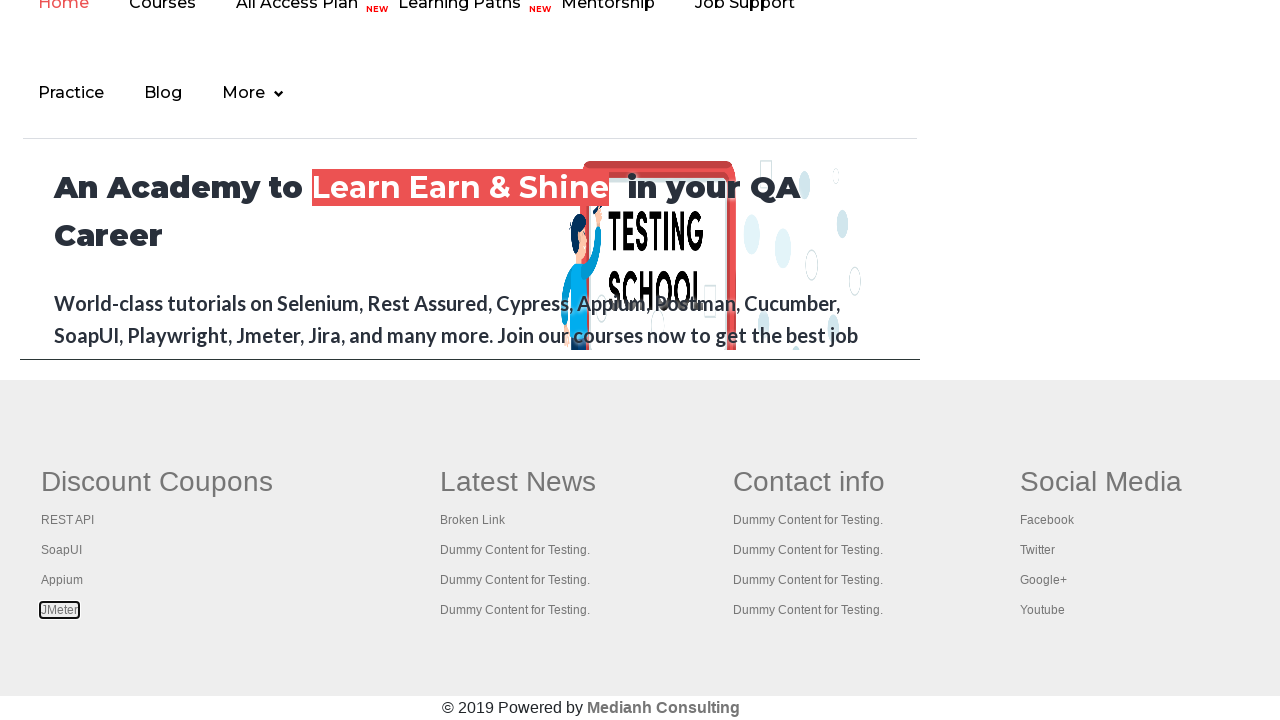

Tab 1 loaded with domcontentloaded state
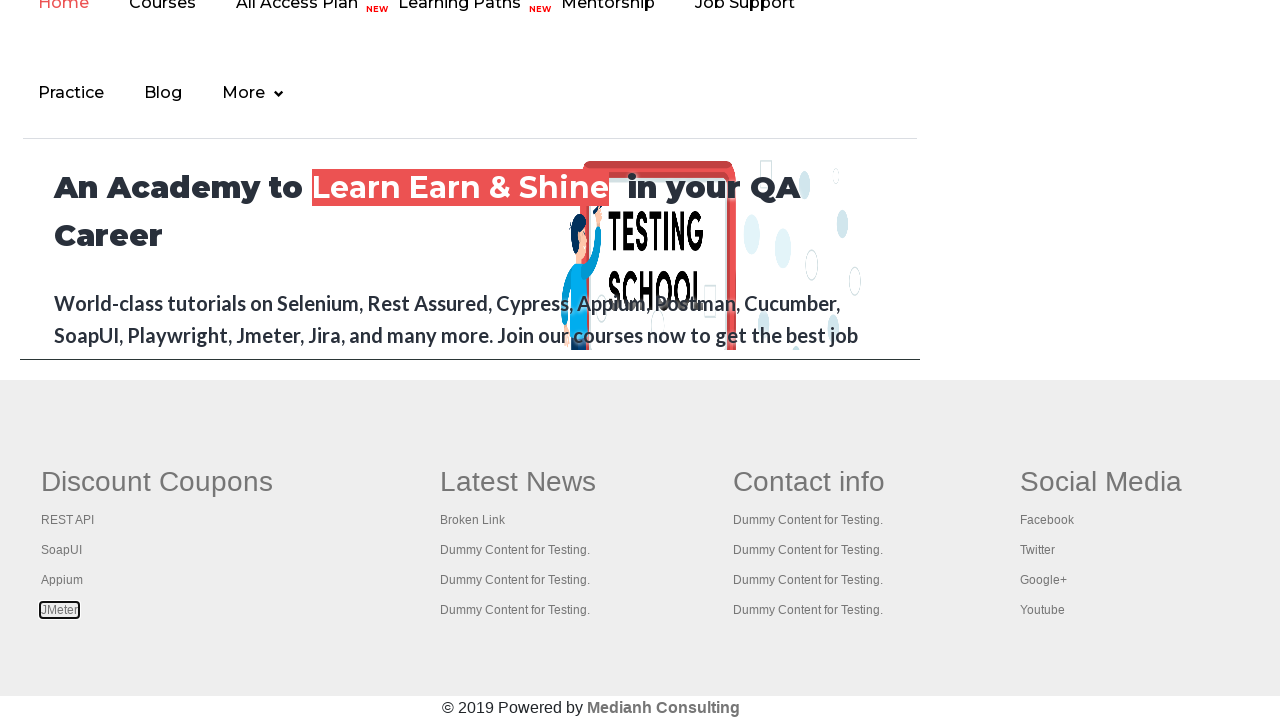

Switched to tab 2
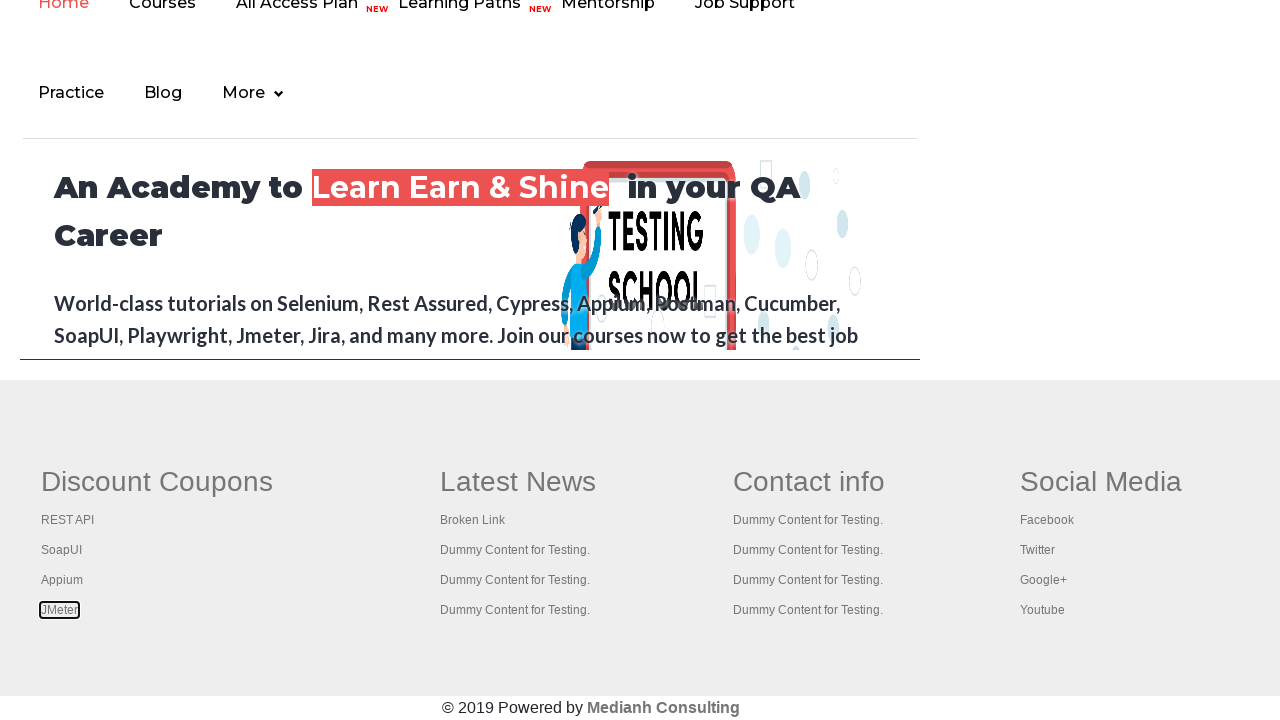

Tab 2 loaded with domcontentloaded state
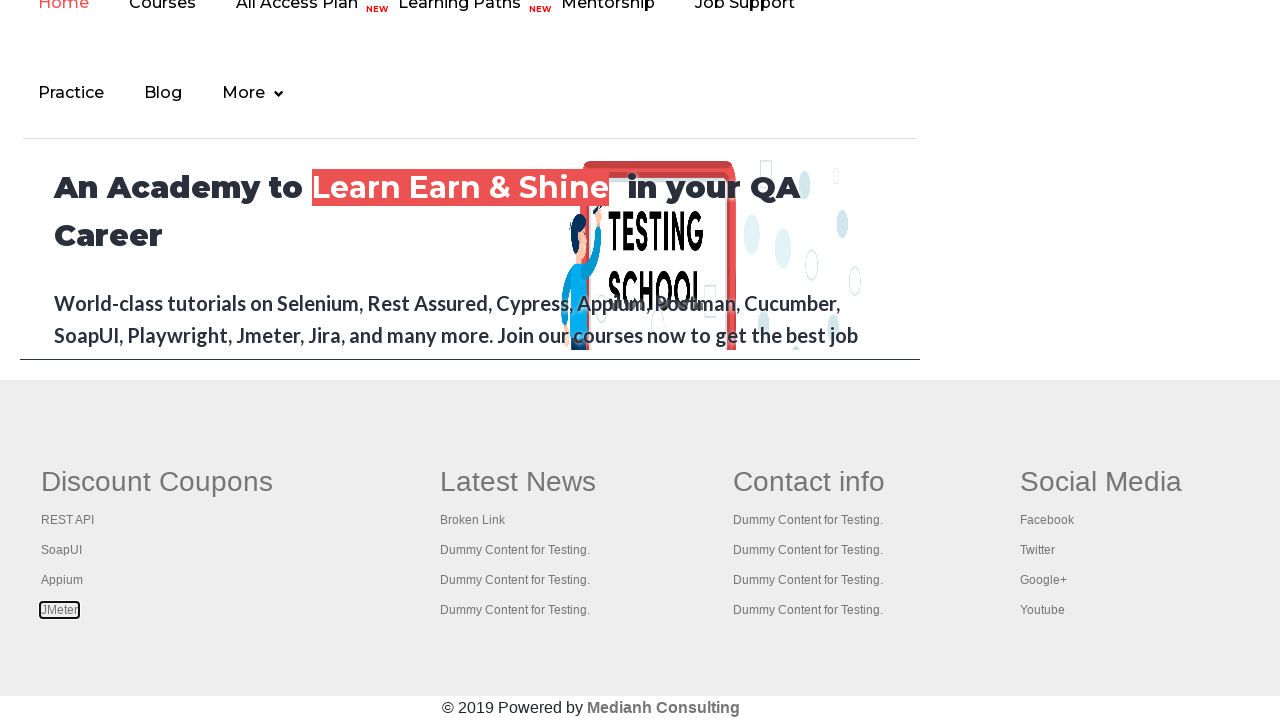

Switched to tab 3
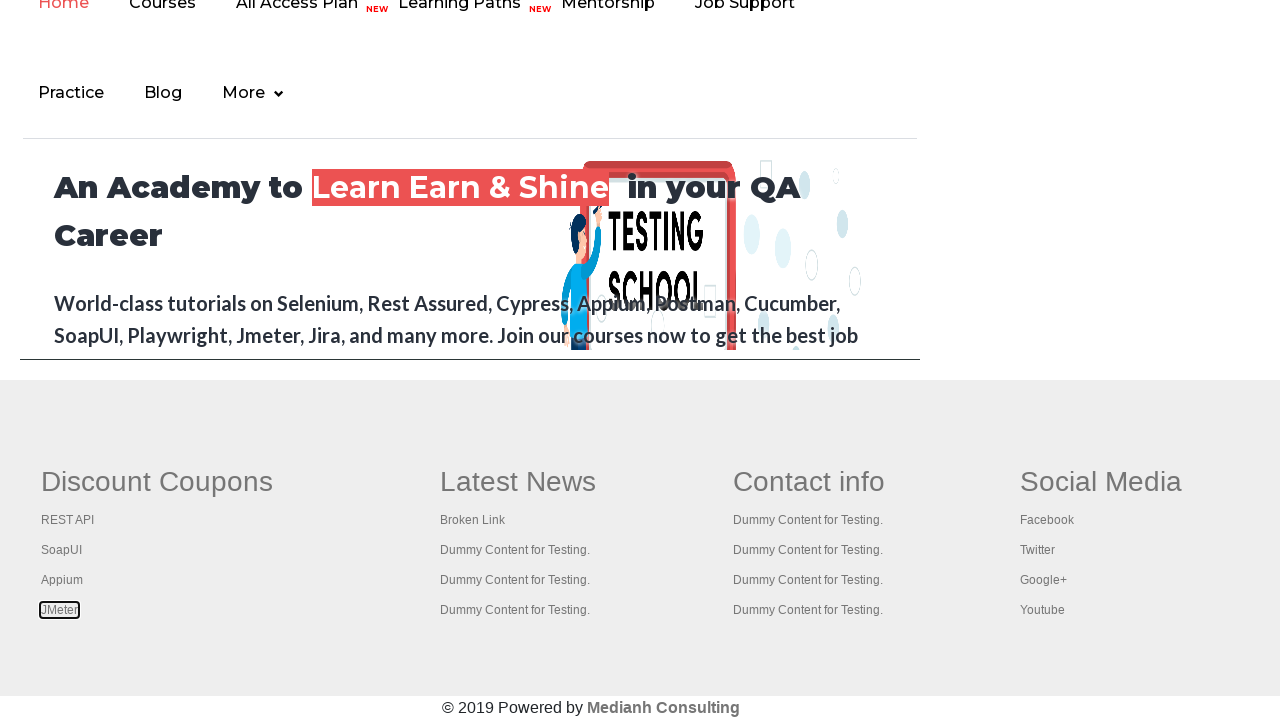

Tab 3 loaded with domcontentloaded state
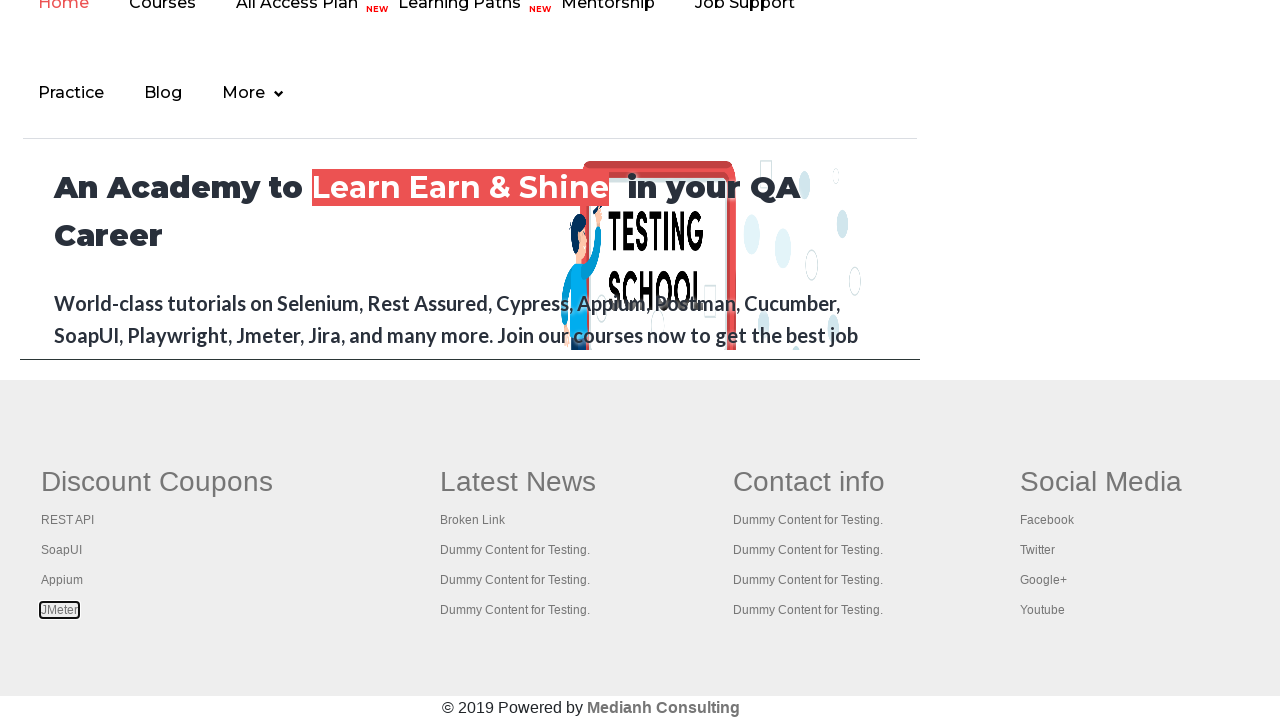

Switched to tab 4
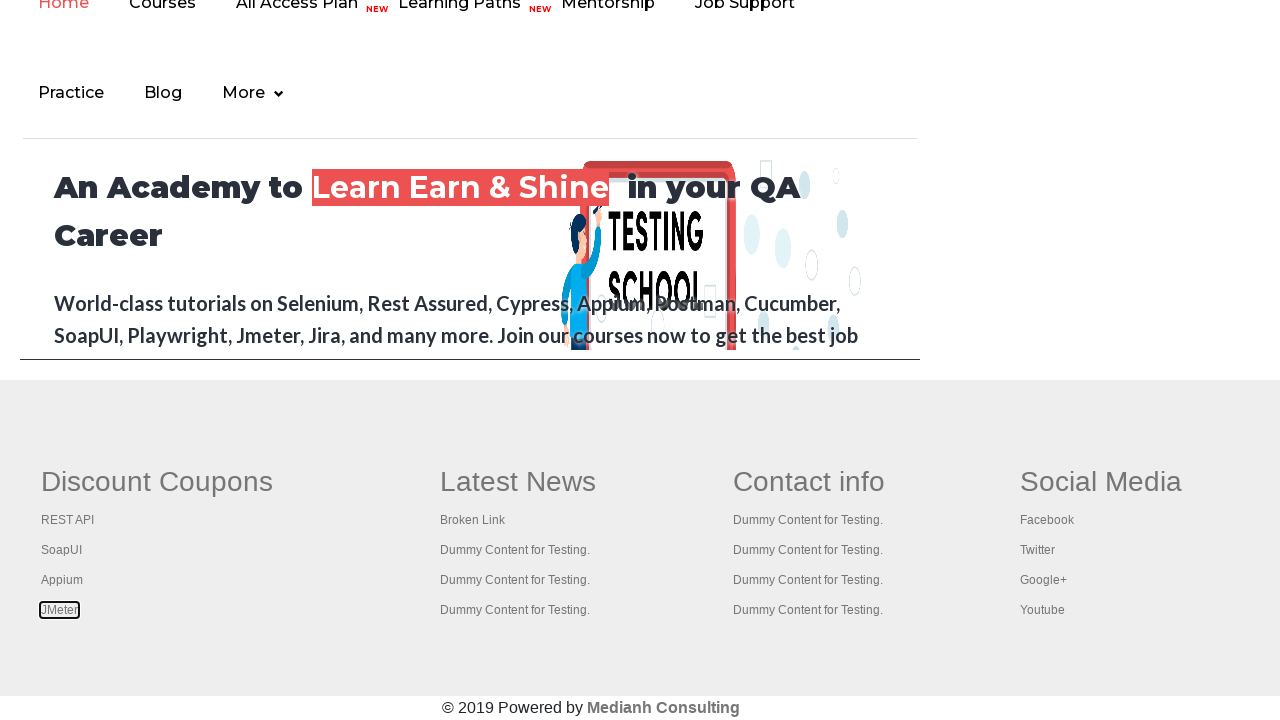

Tab 4 loaded with domcontentloaded state
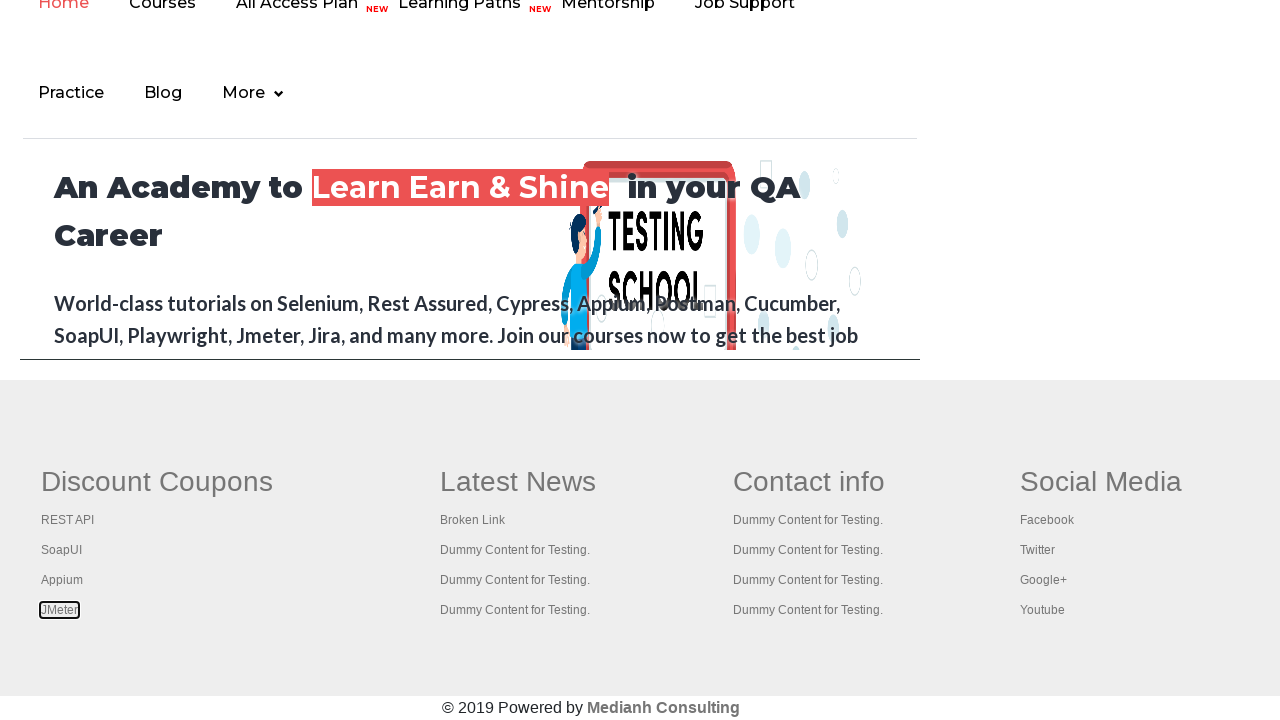

Switched to tab 5
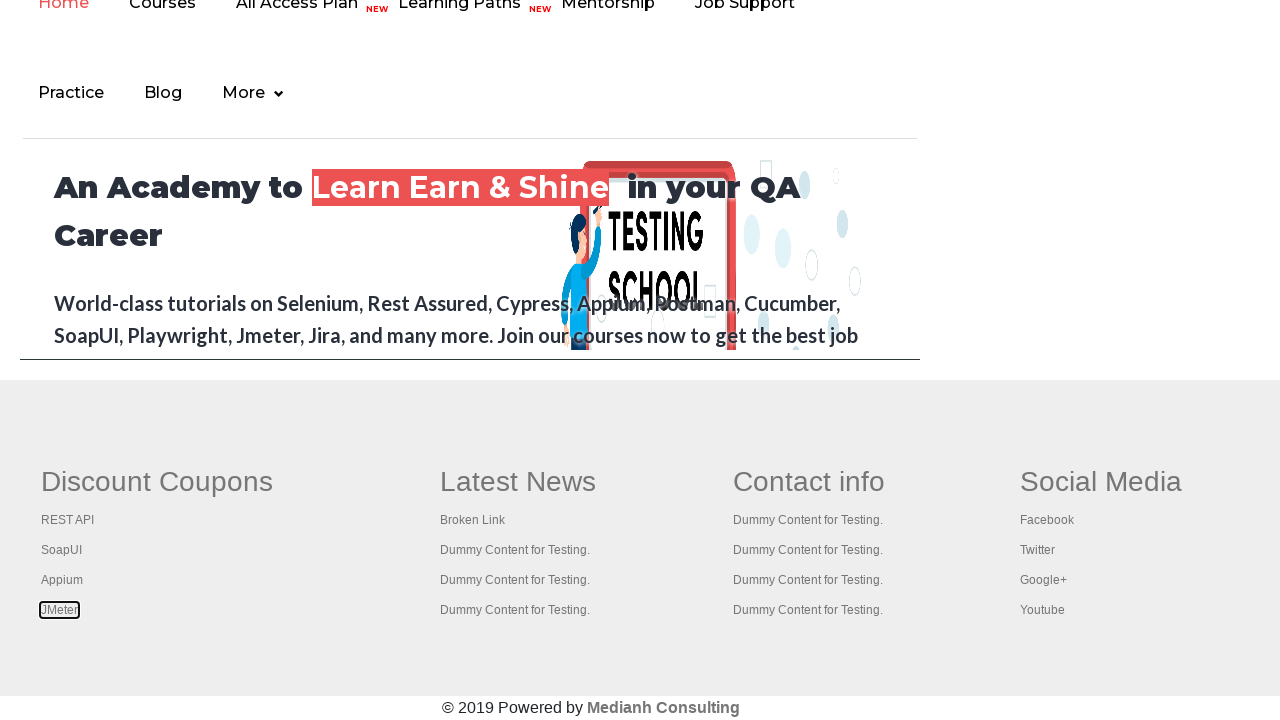

Tab 5 loaded with domcontentloaded state
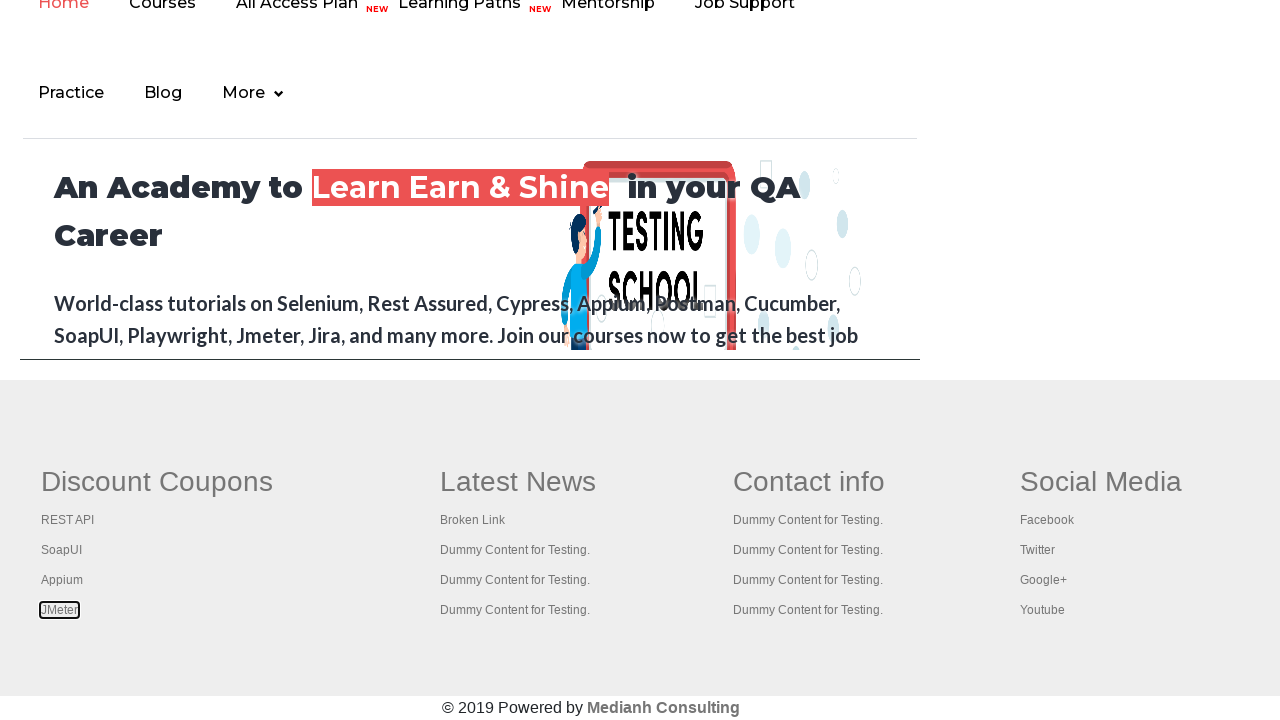

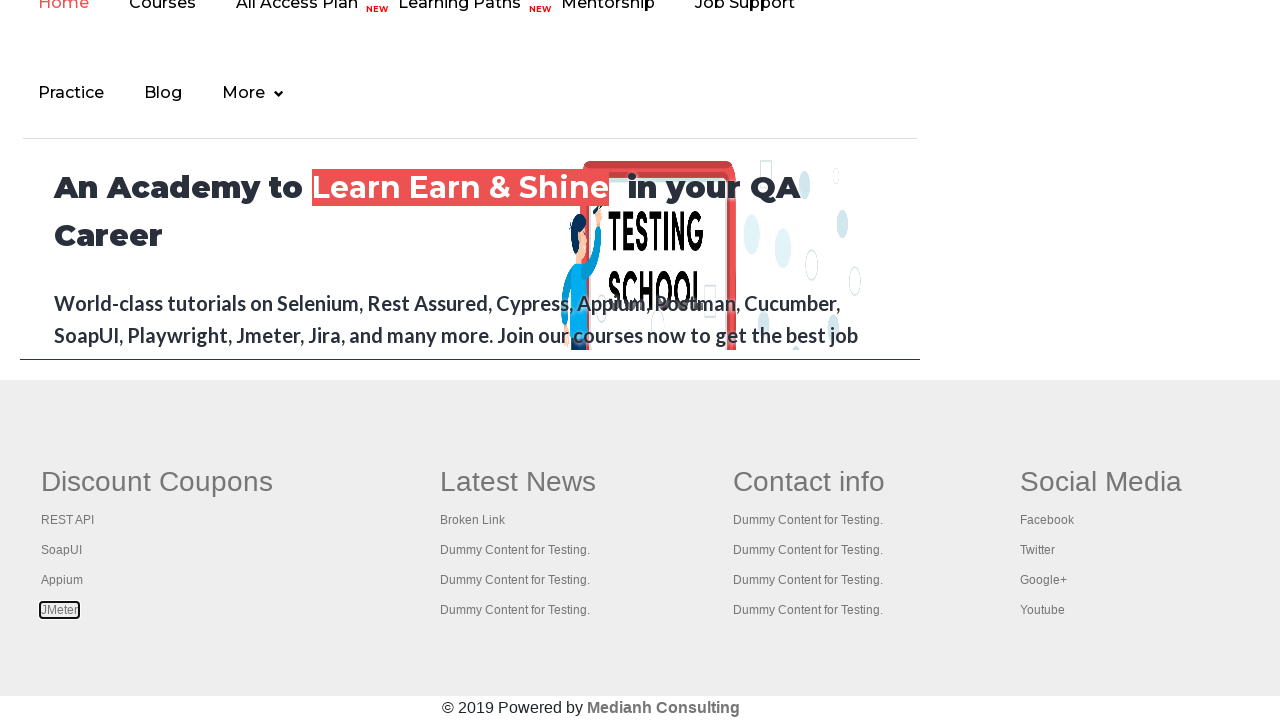